Navigates to a personal website and verifies the page loads by checking the title

Starting URL: http://roshankumargiri.com.np/

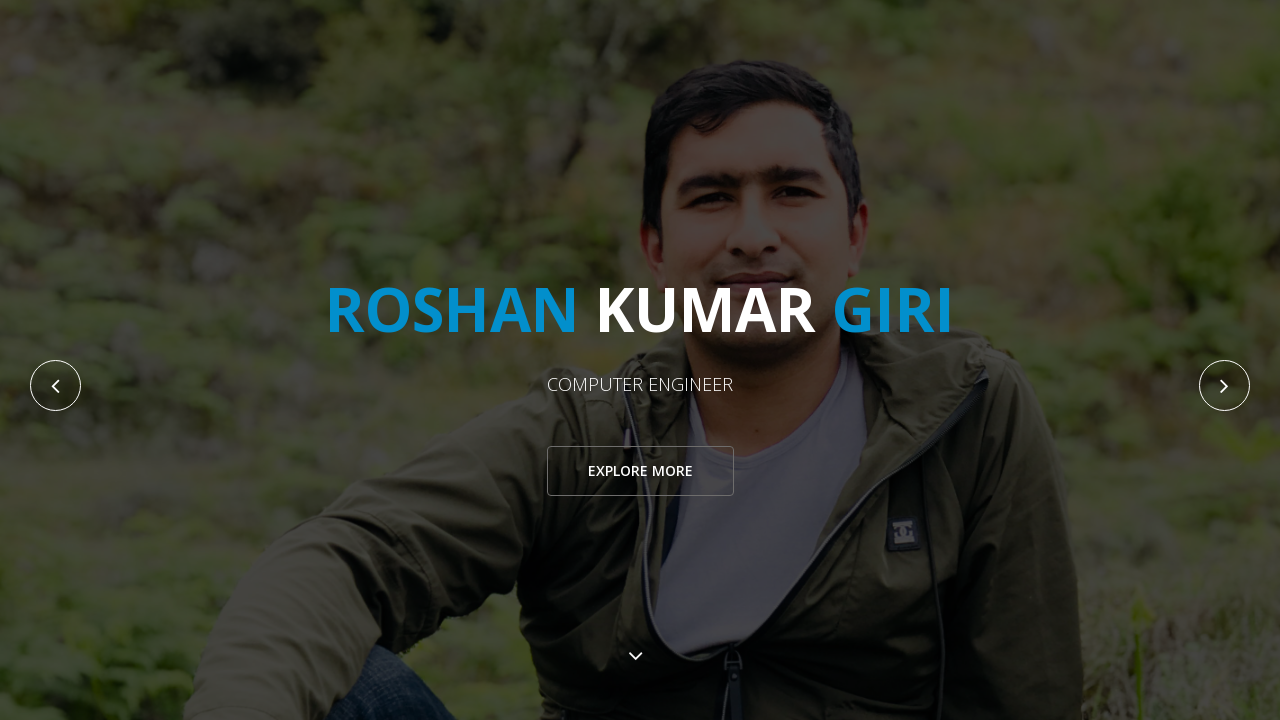

Waited for page to reach domcontentloaded state
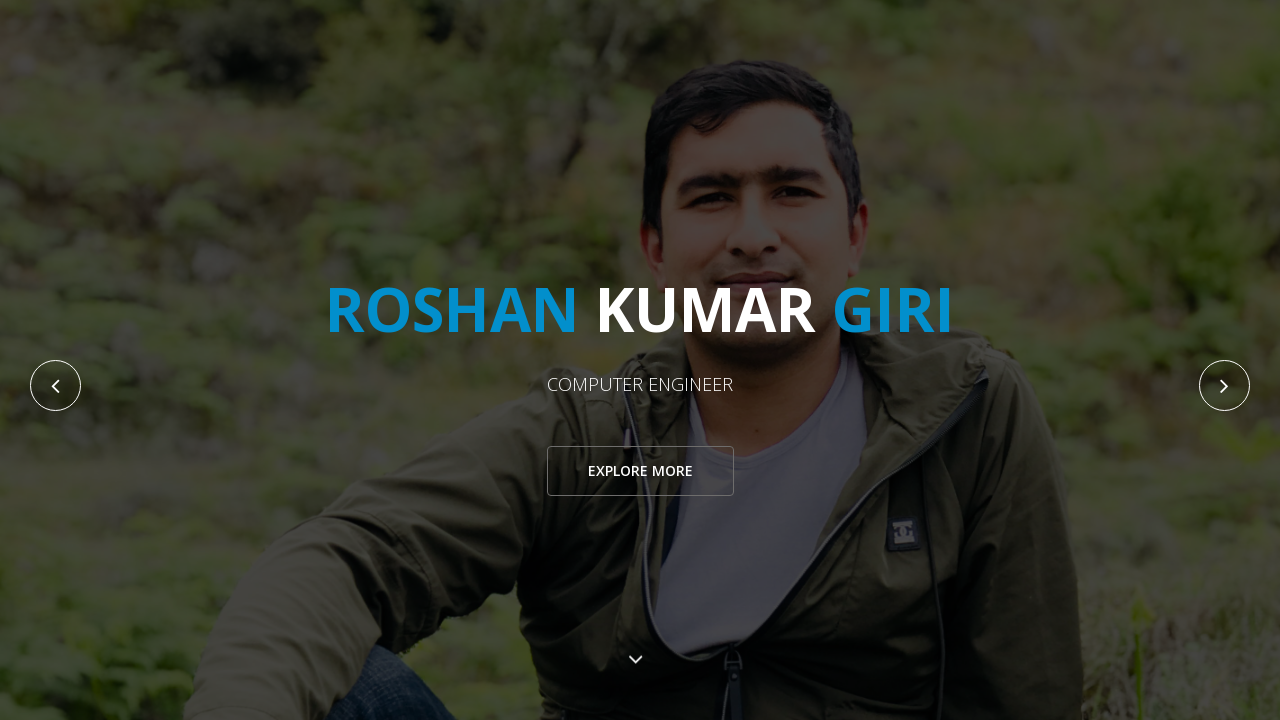

Retrieved page title
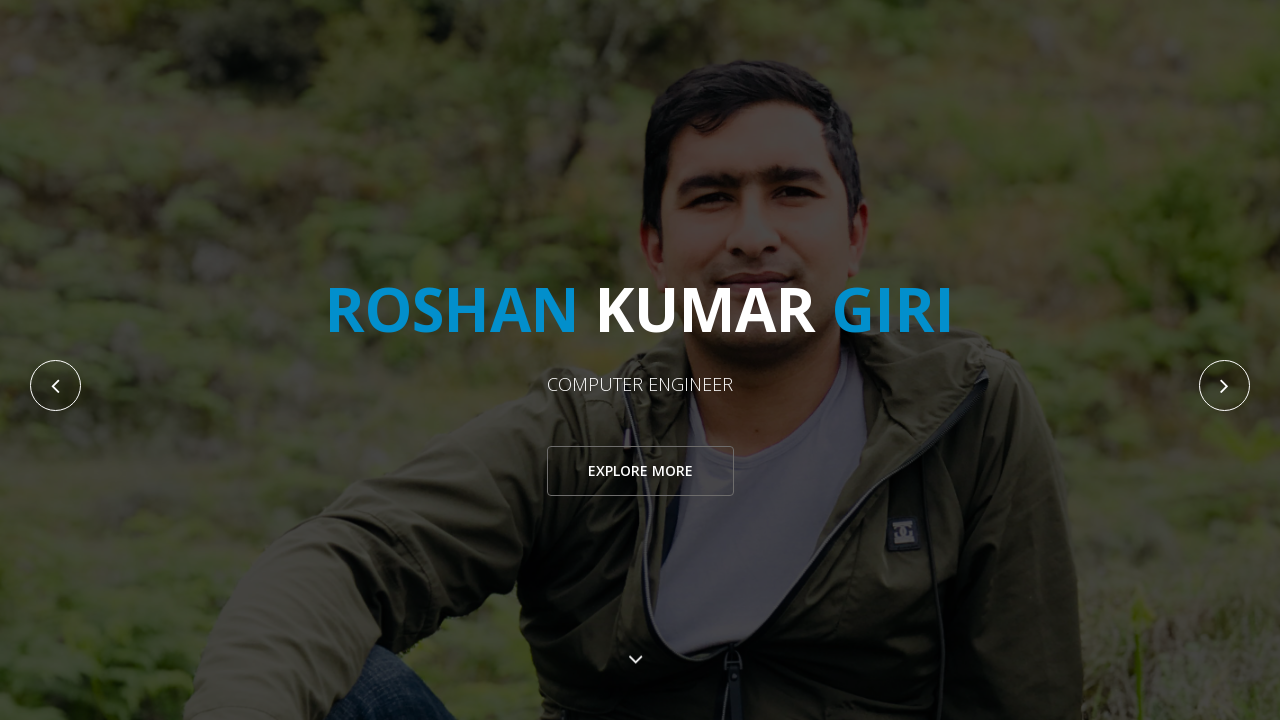

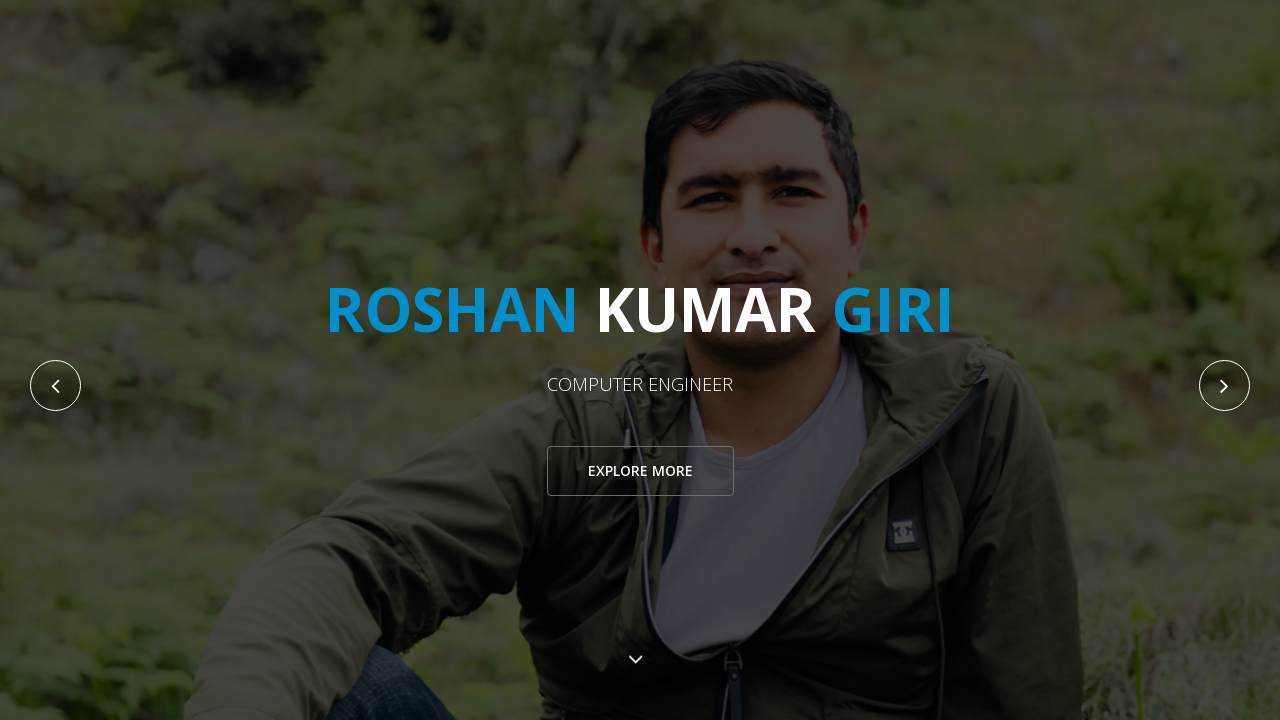